Tests an e-commerce flow by adding multiple items to cart, proceeding to checkout, and applying a promo code

Starting URL: https://rahulshettyacademy.com/seleniumPractise/

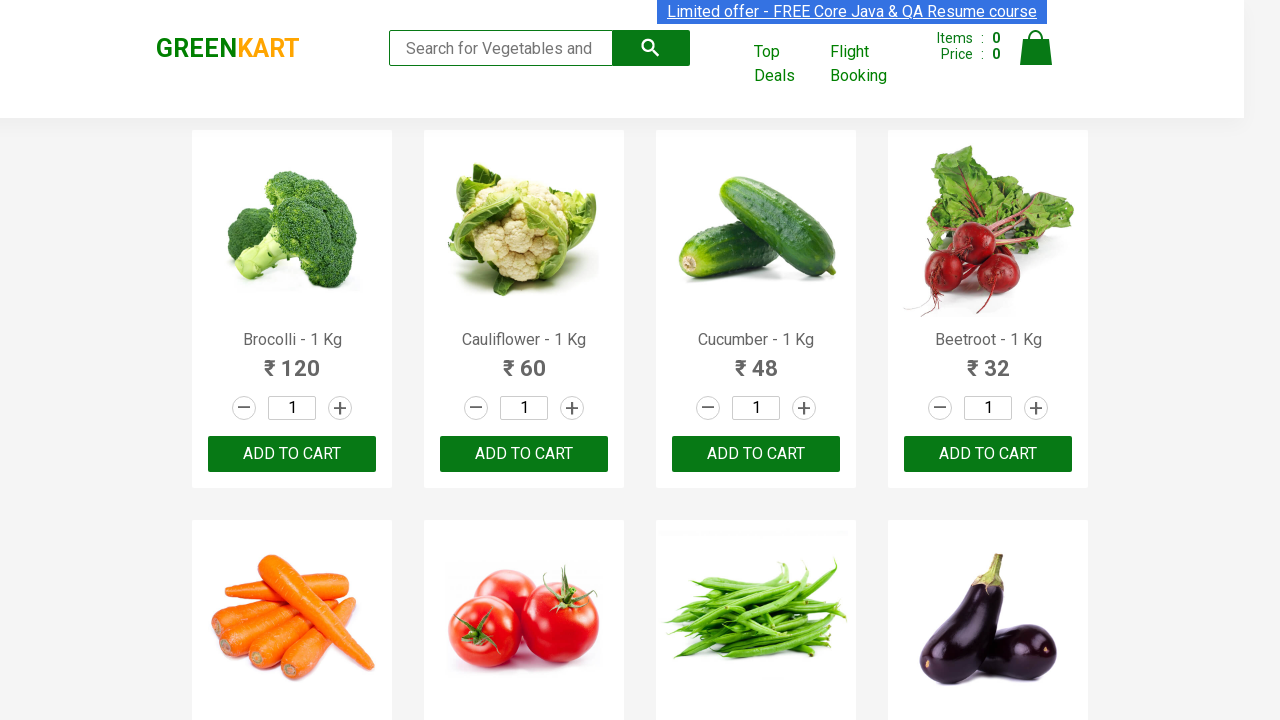

Retrieved all product names from the page
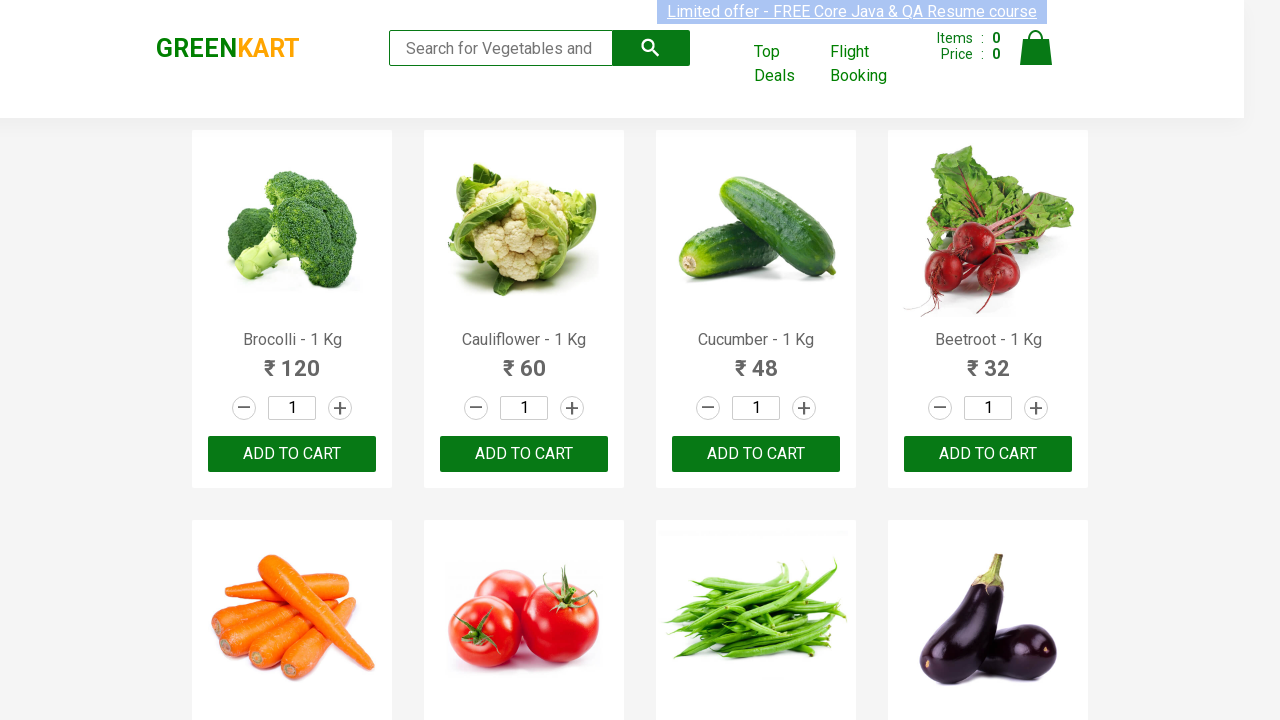

Added 'Mushroom' to cart at (524, 360) on xpath=//div[@class='product-action']/button >> nth=9
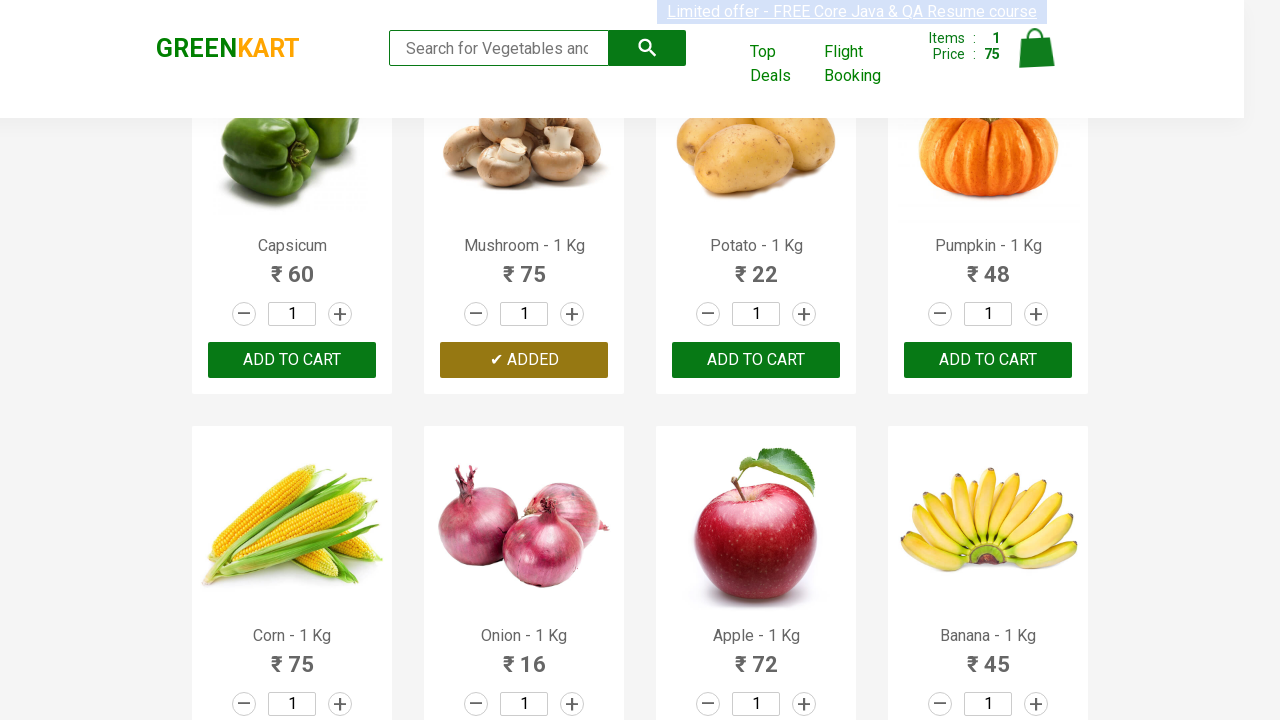

Added 'Apple' to cart at (756, 360) on xpath=//div[@class='product-action']/button >> nth=14
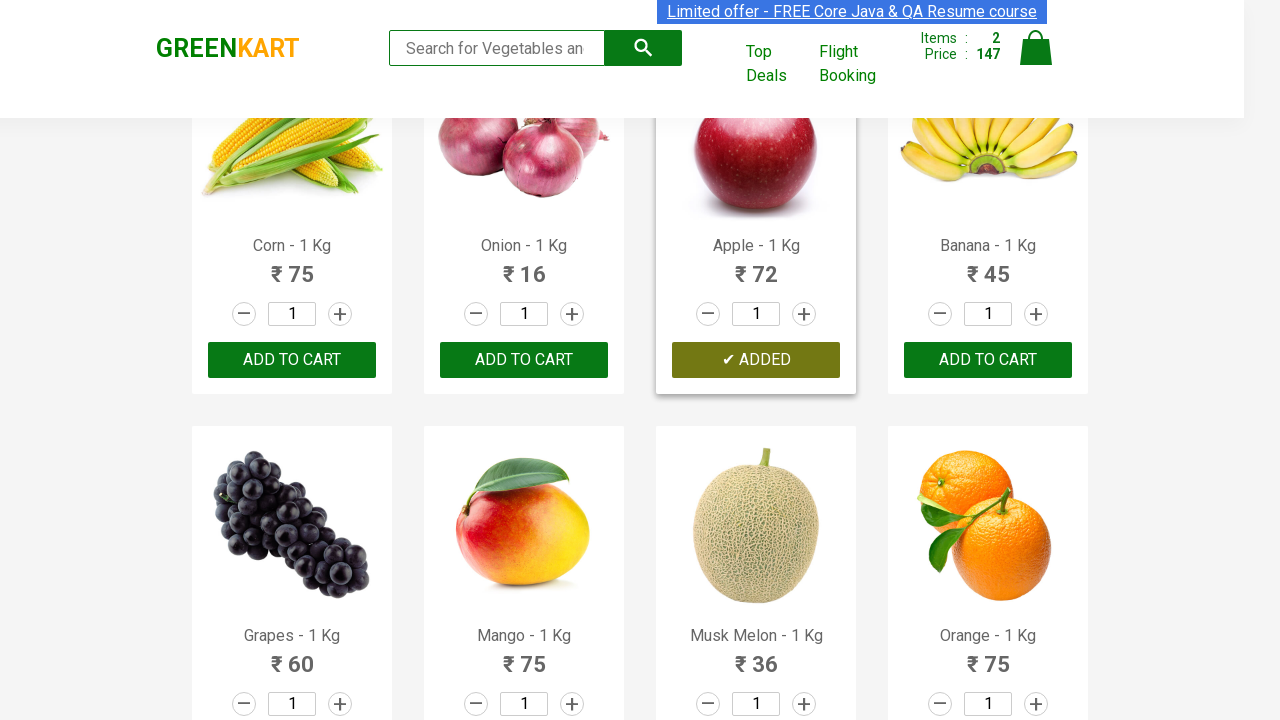

Added 'Musk Melon' to cart at (756, 360) on xpath=//div[@class='product-action']/button >> nth=18
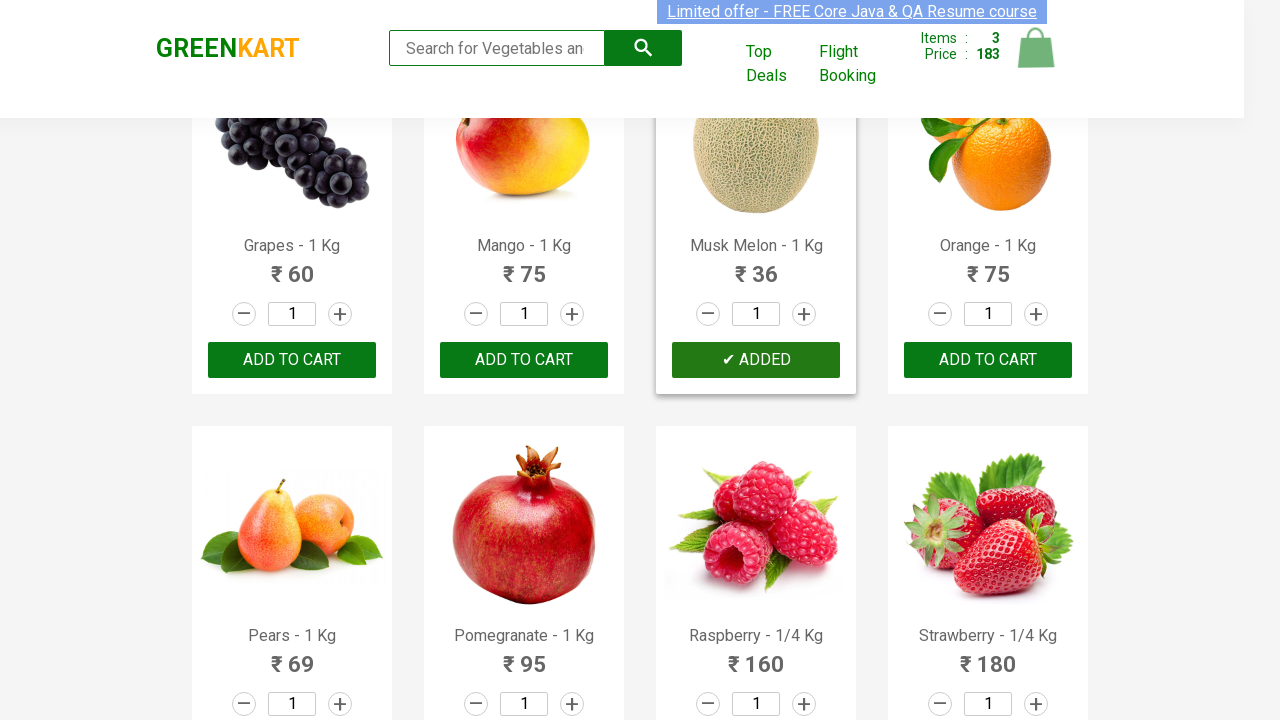

Clicked on cart icon to view cart at (1036, 48) on xpath=//img[@alt='Cart']
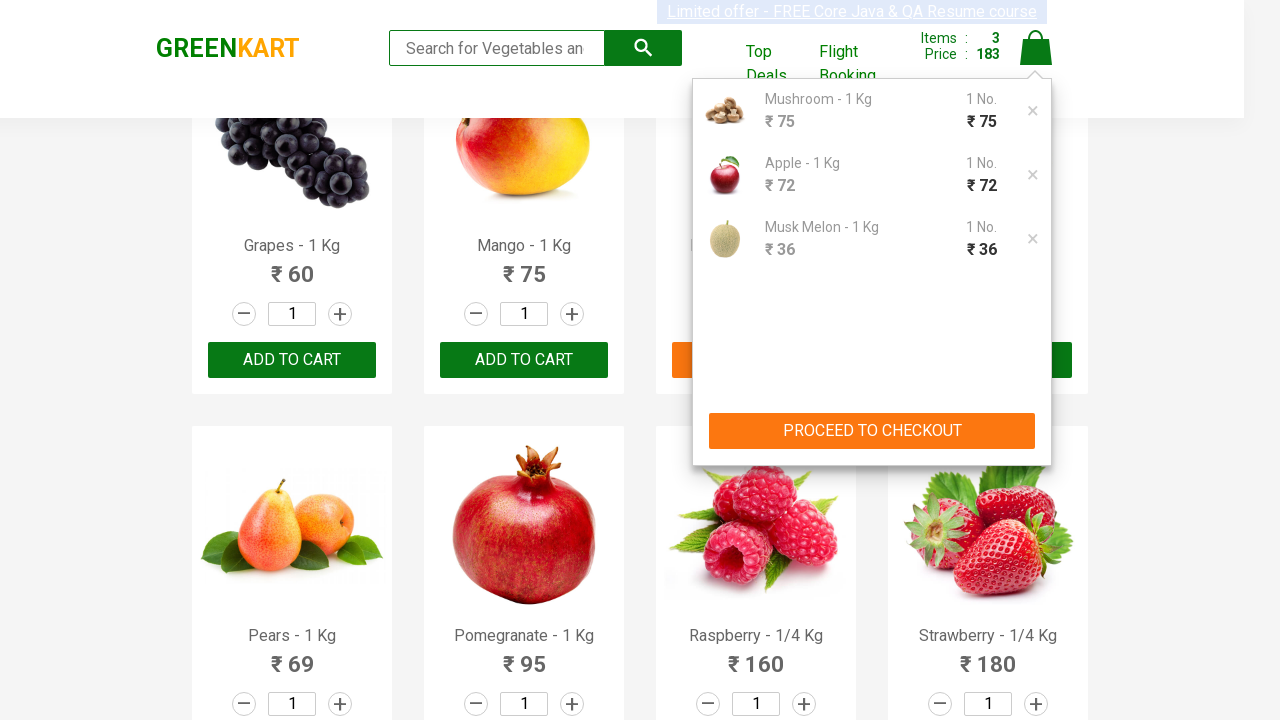

Clicked PROCEED TO CHECKOUT button at (872, 431) on xpath=//button[text()='PROCEED TO CHECKOUT']
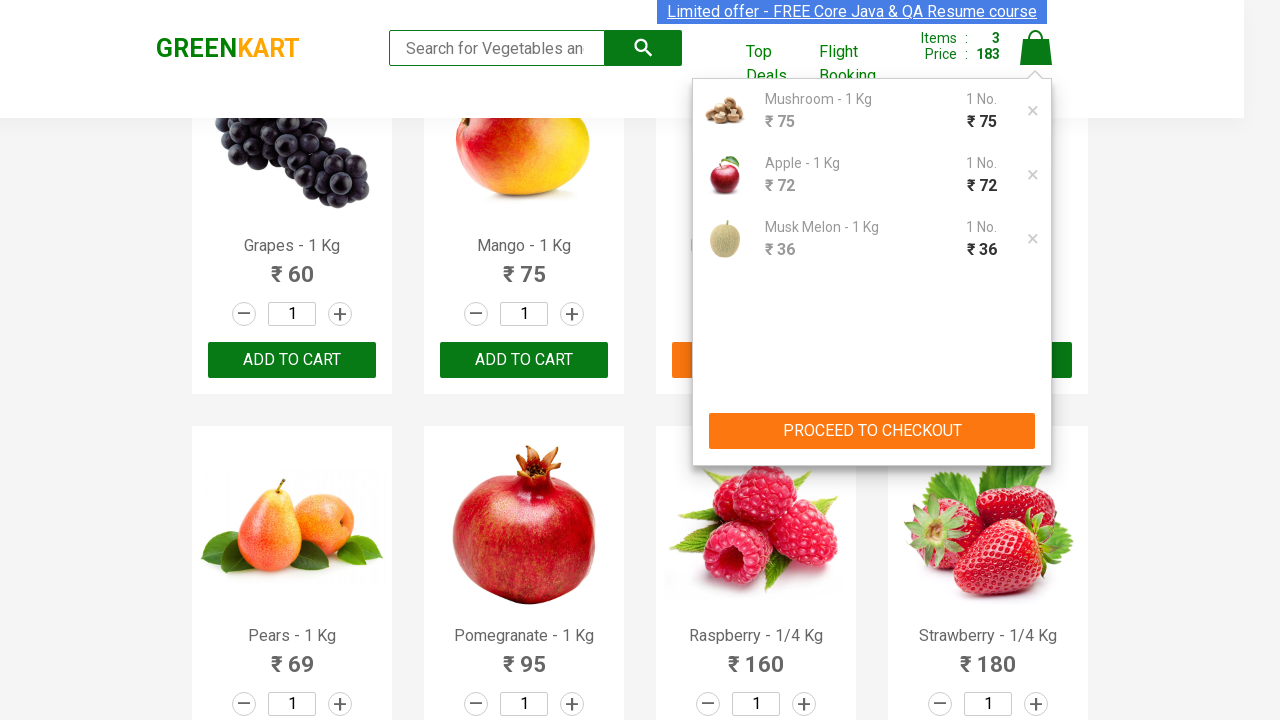

Promo code input field loaded
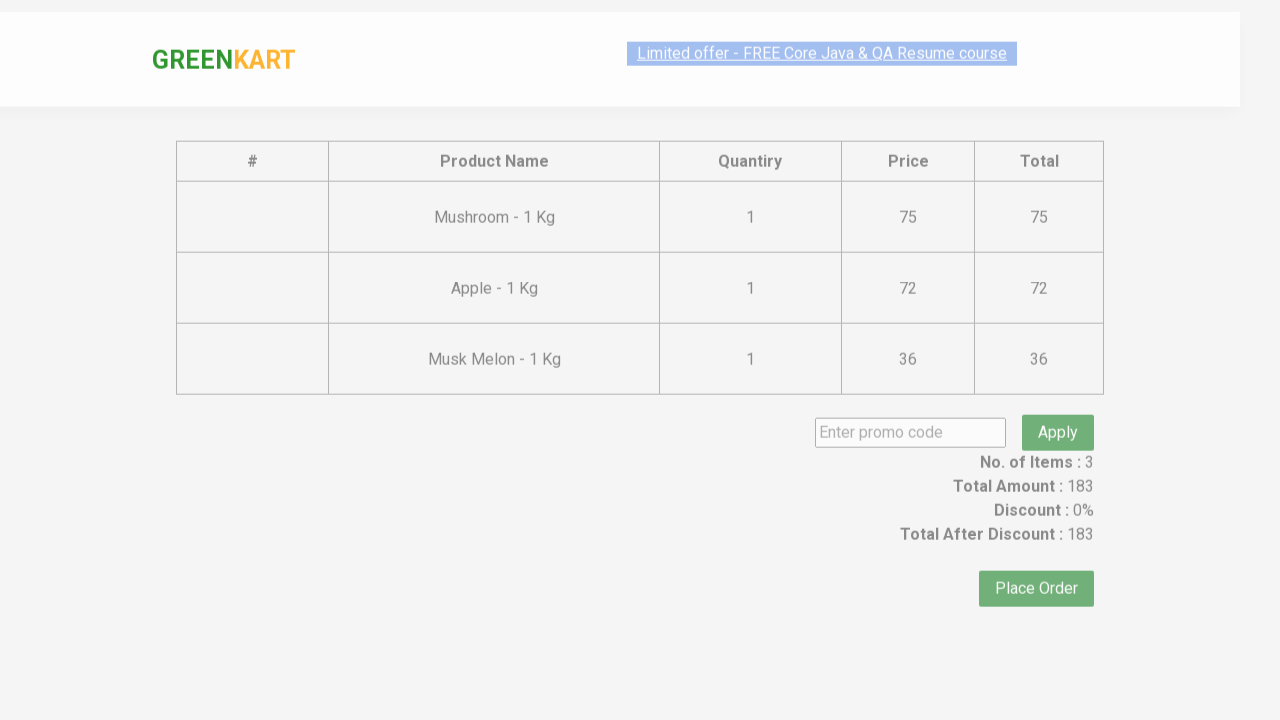

Entered promo code 'rahulshettyacademy' on //input[@class='promoCode']
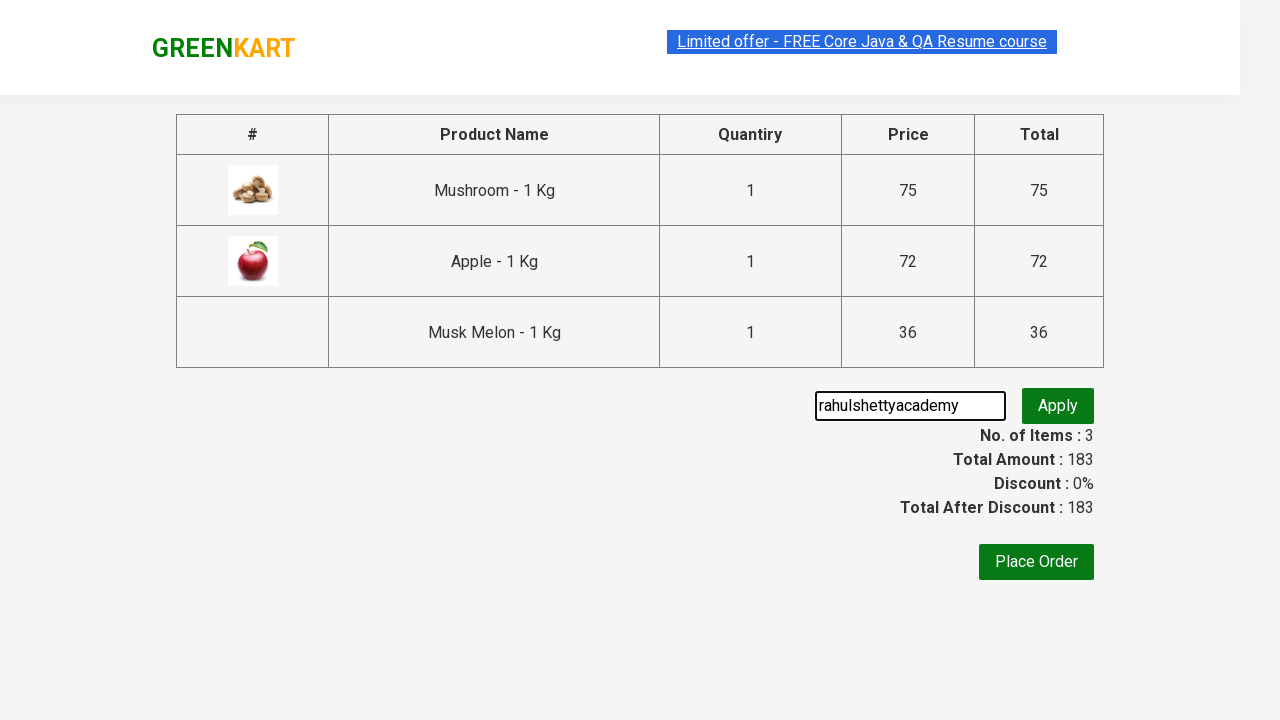

Clicked apply promo button at (1058, 406) on .promoBtn
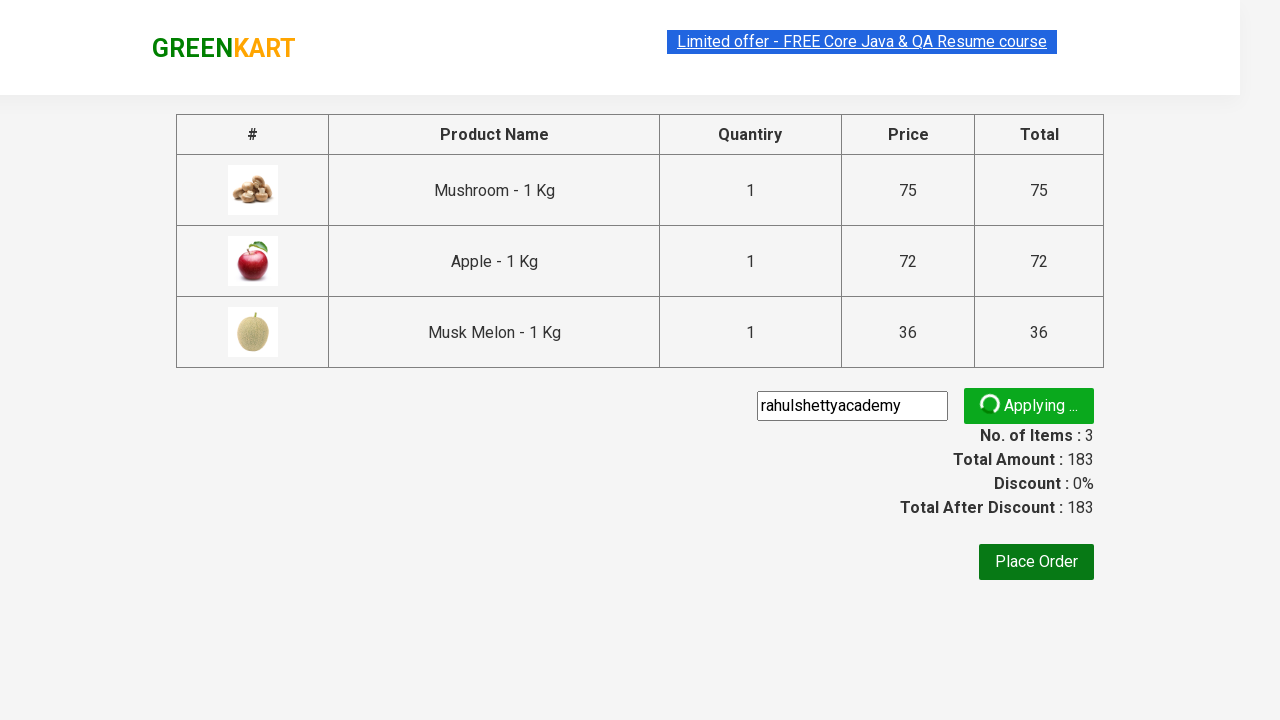

Promo code validation message appeared
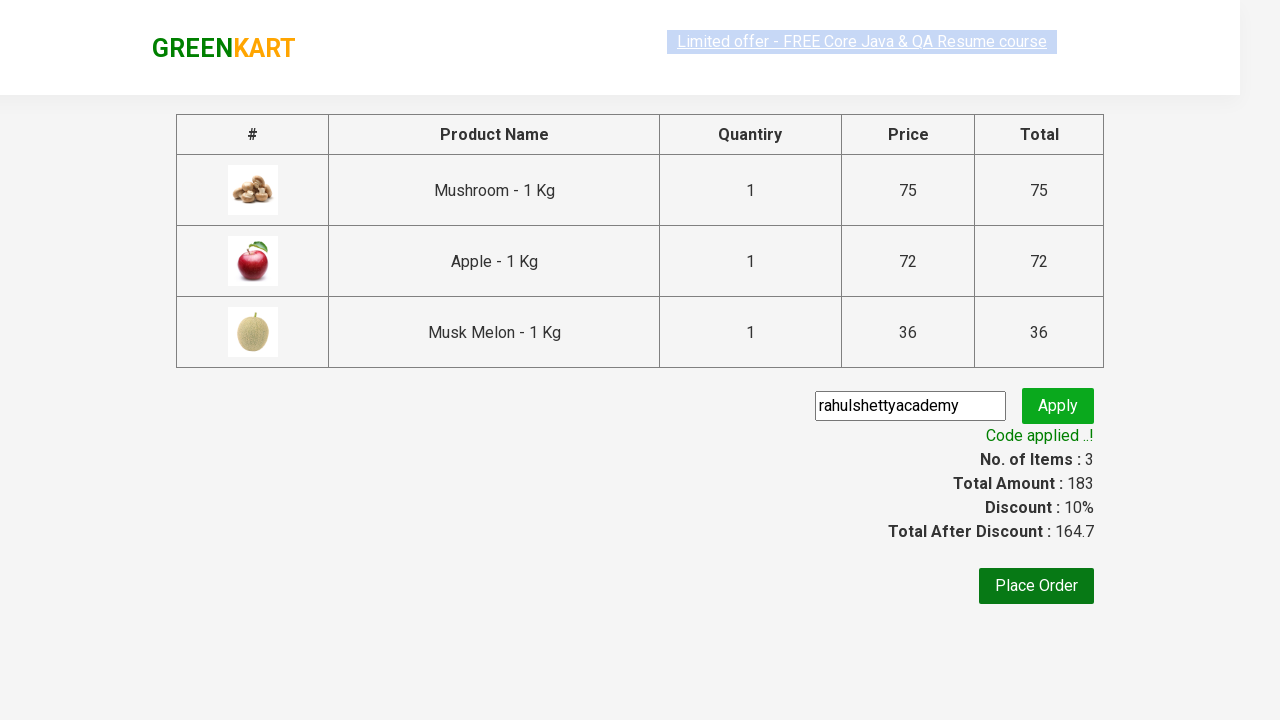

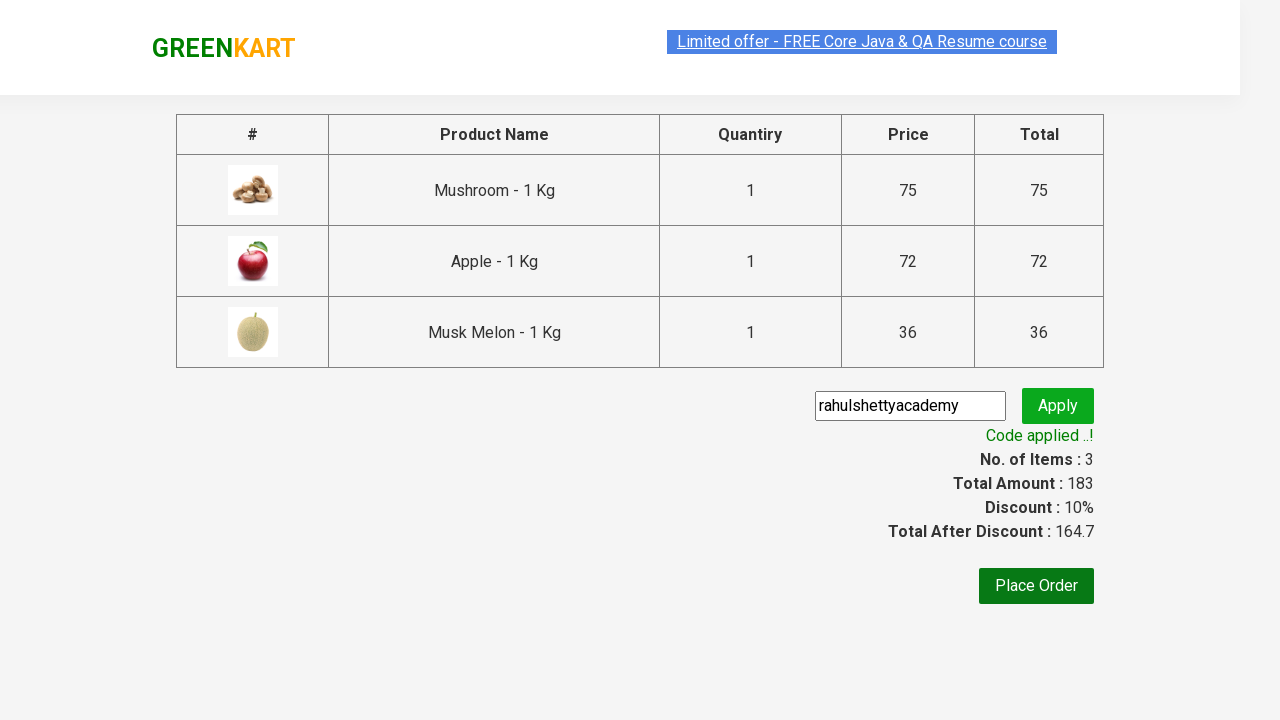